Tests child window handling by clicking a document link that opens a new tab and verifying content on the new page

Starting URL: https://rahulshettyacademy.com/loginpagePractise/

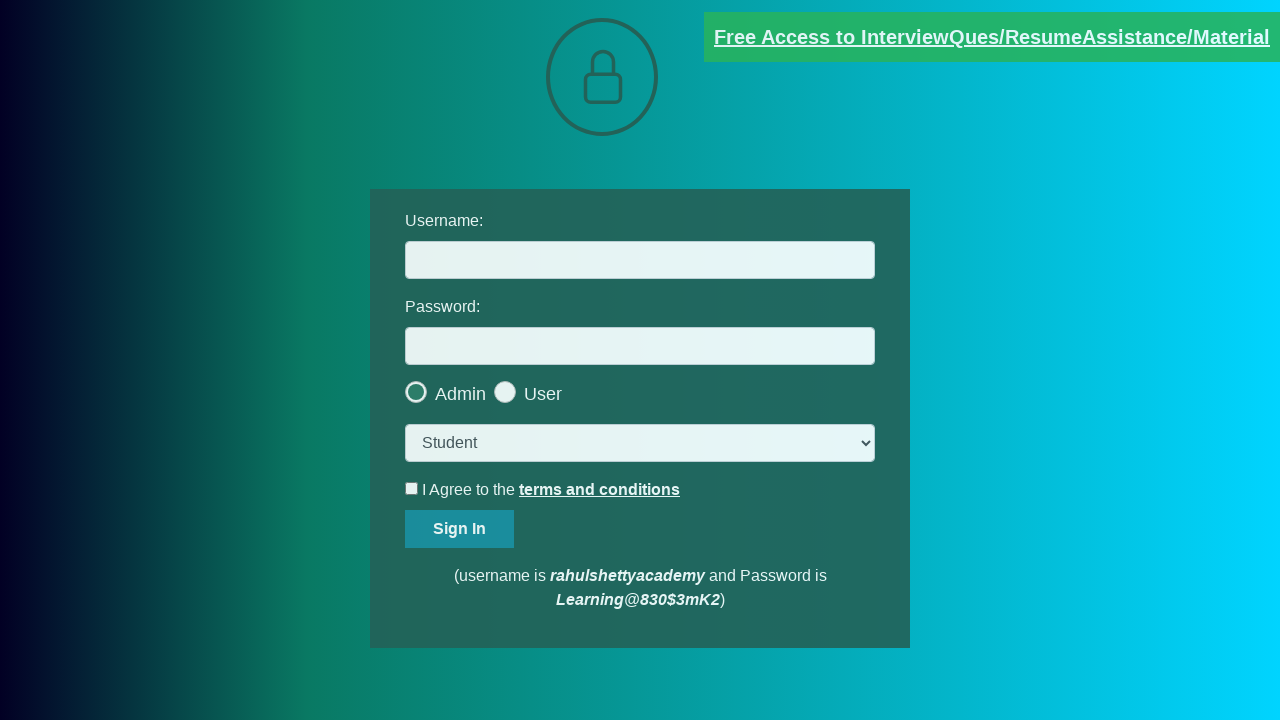

Located document link with href containing 'documents-request'
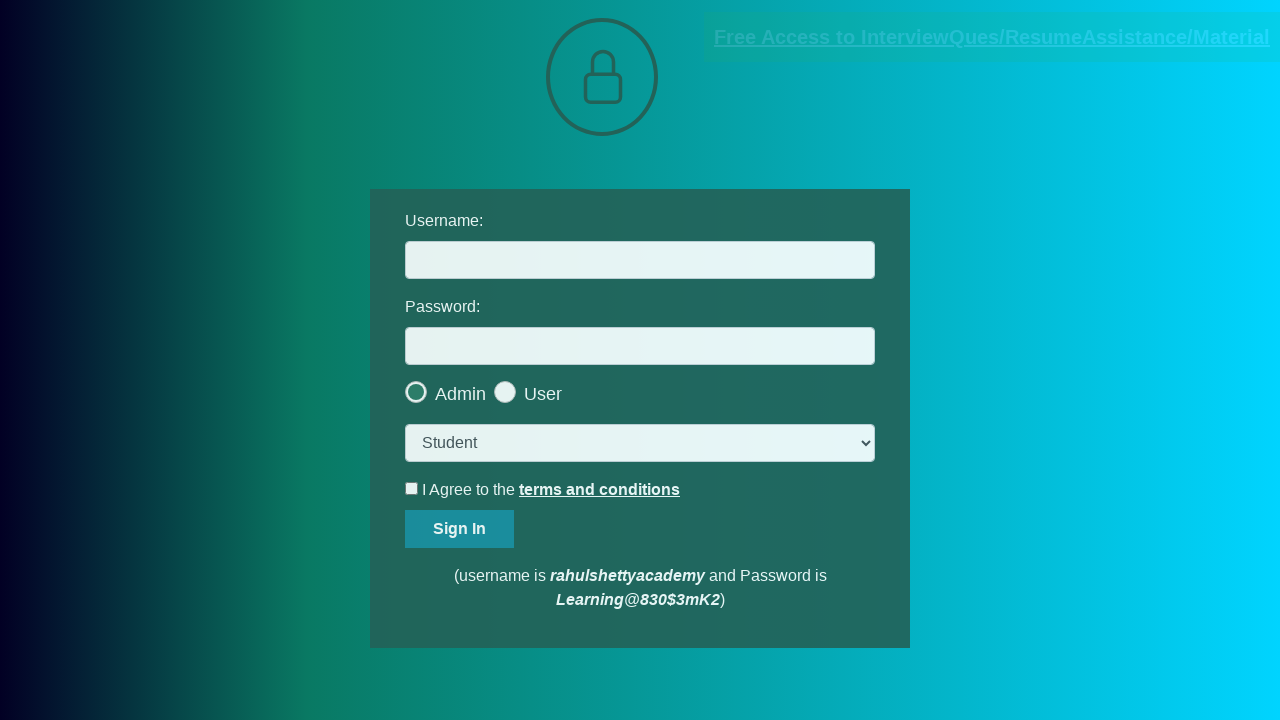

Clicked document link, new tab/window opened at (992, 37) on [href*='documents-request']
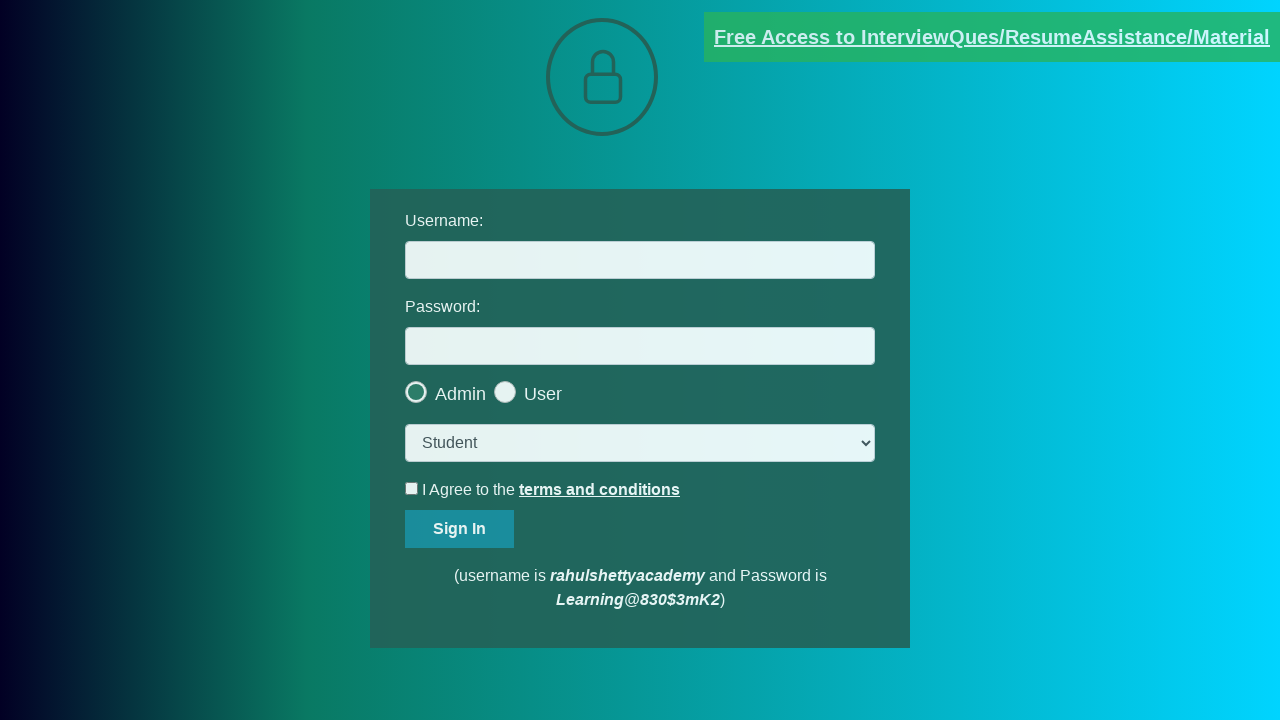

Captured new page object from child window
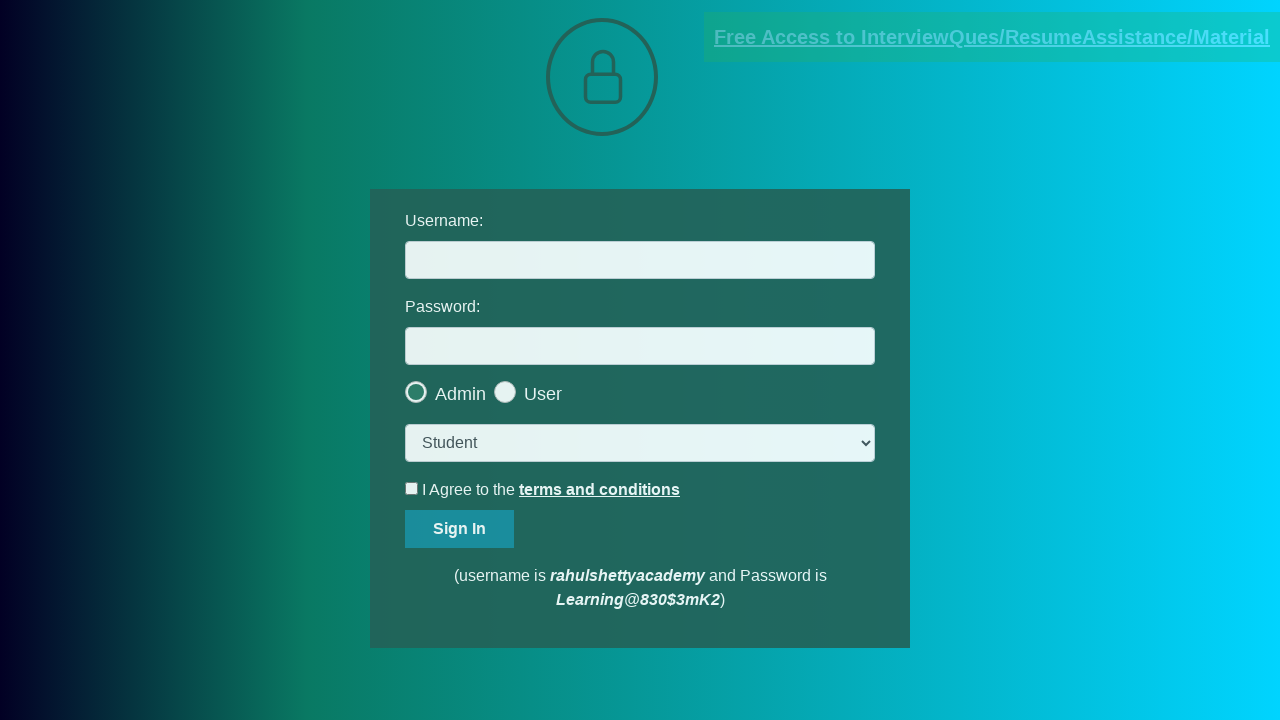

New page fully loaded
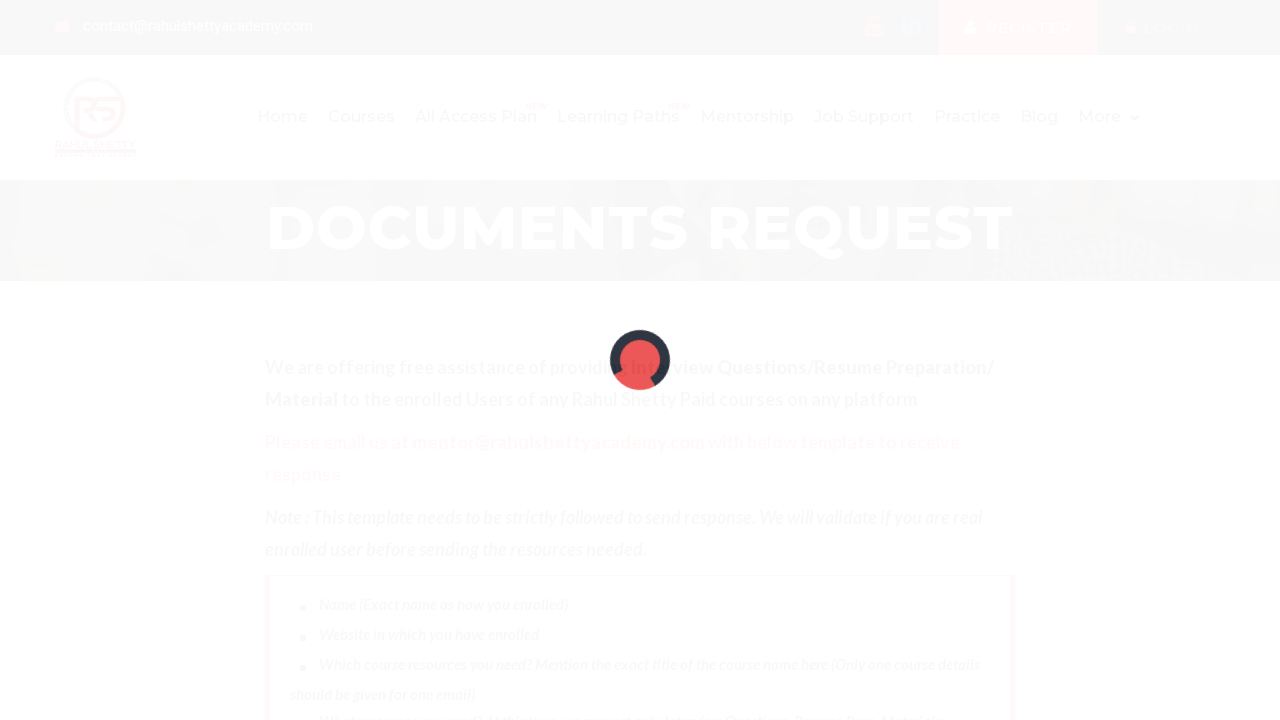

Retrieved text content from '.red' element: 'Please email us at mentor@rahulshettyacademy.com with below template to receive response '
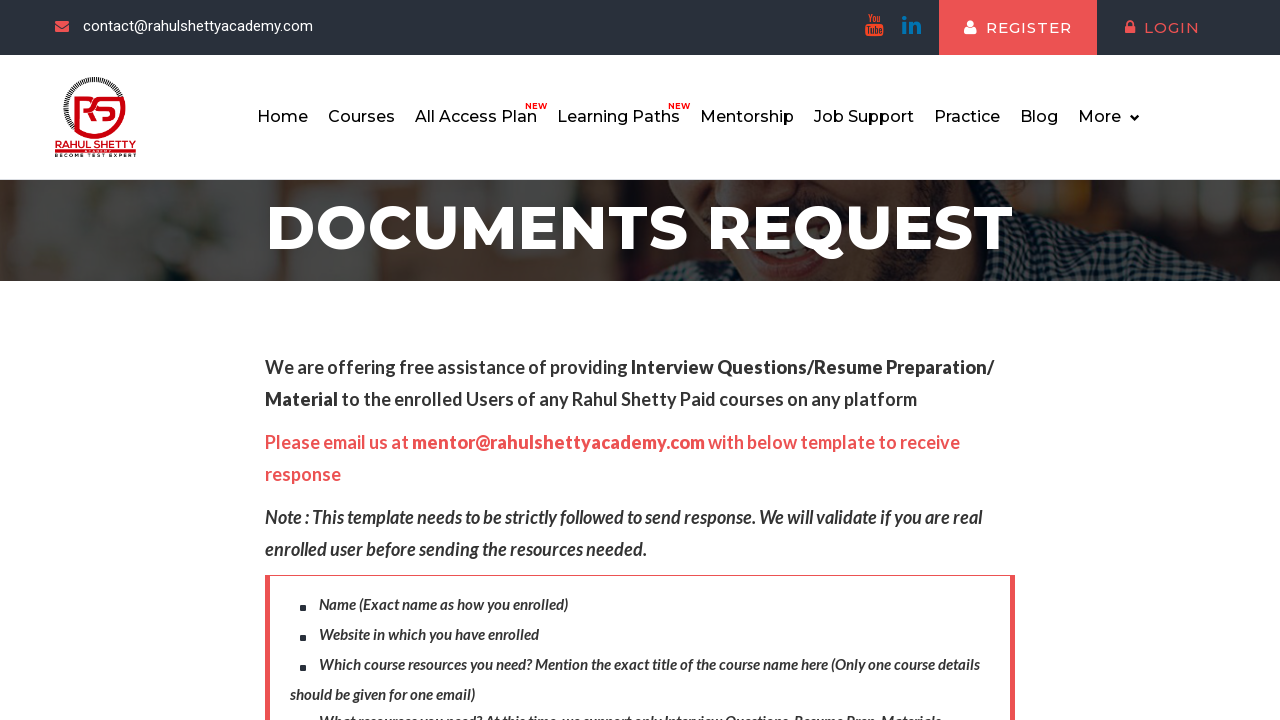

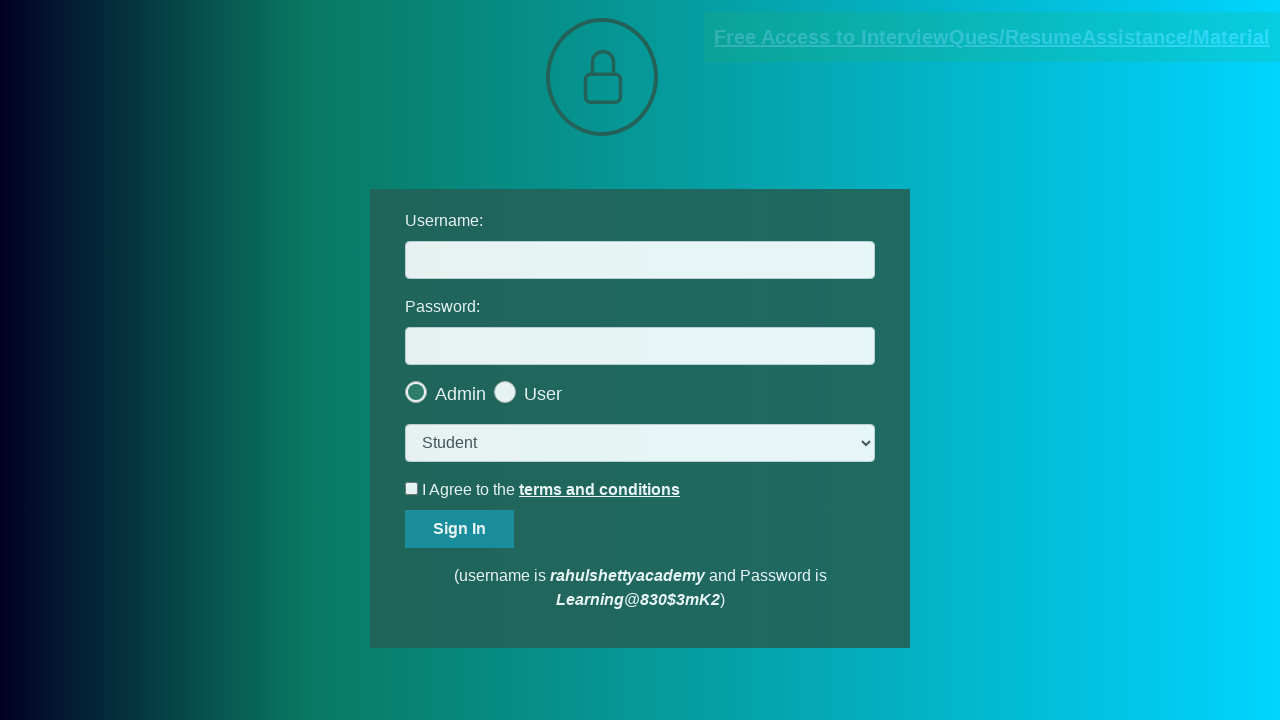